Tests navigation to the A/B Testing page on the-internet.herokuapp.com demo site by clicking the A/B Testing link from the homepage

Starting URL: http://the-internet.herokuapp.com

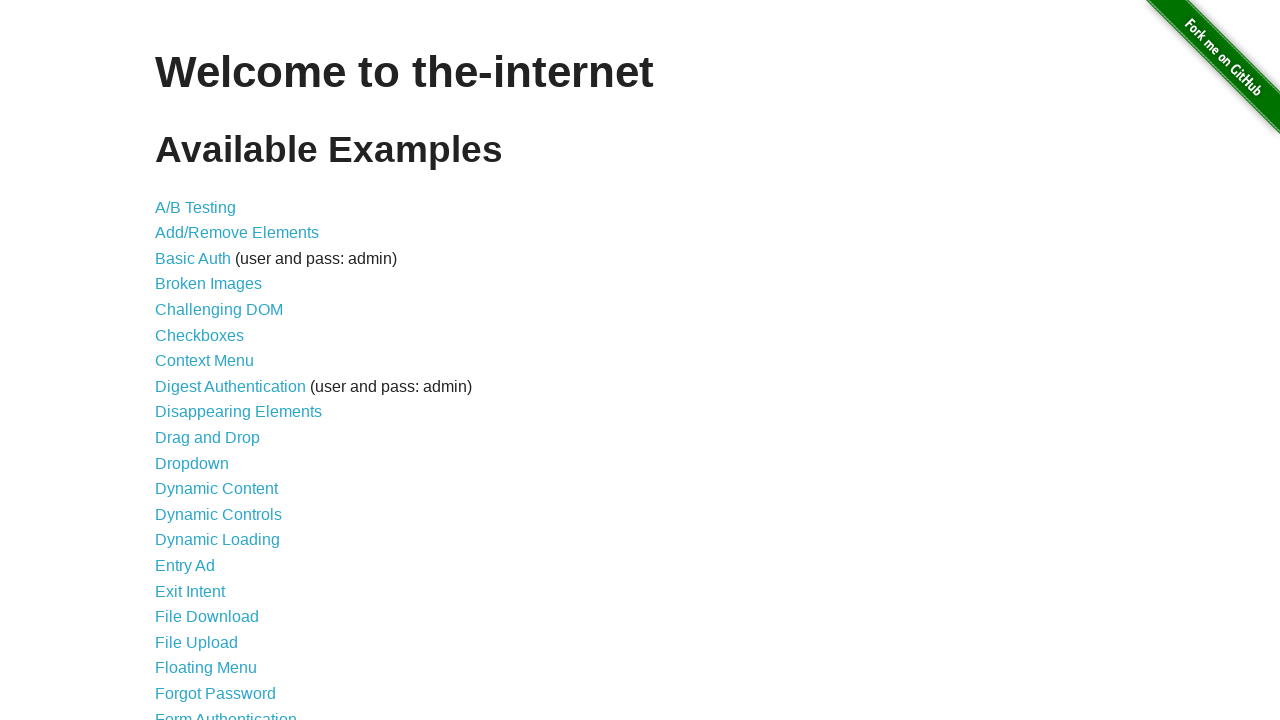

Clicked the A/B Testing link from the homepage at (196, 207) on xpath=//*[@id='content']/ul/li[1]/a
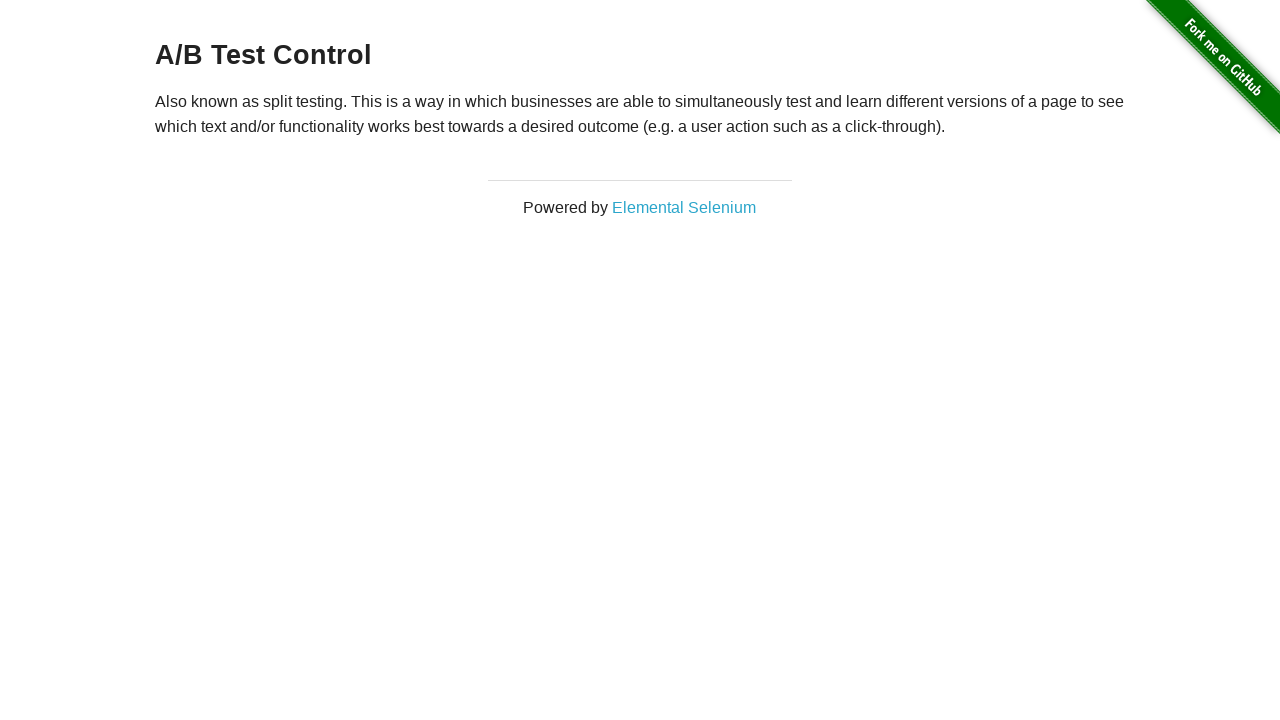

A/B Testing page loaded (domcontentloaded)
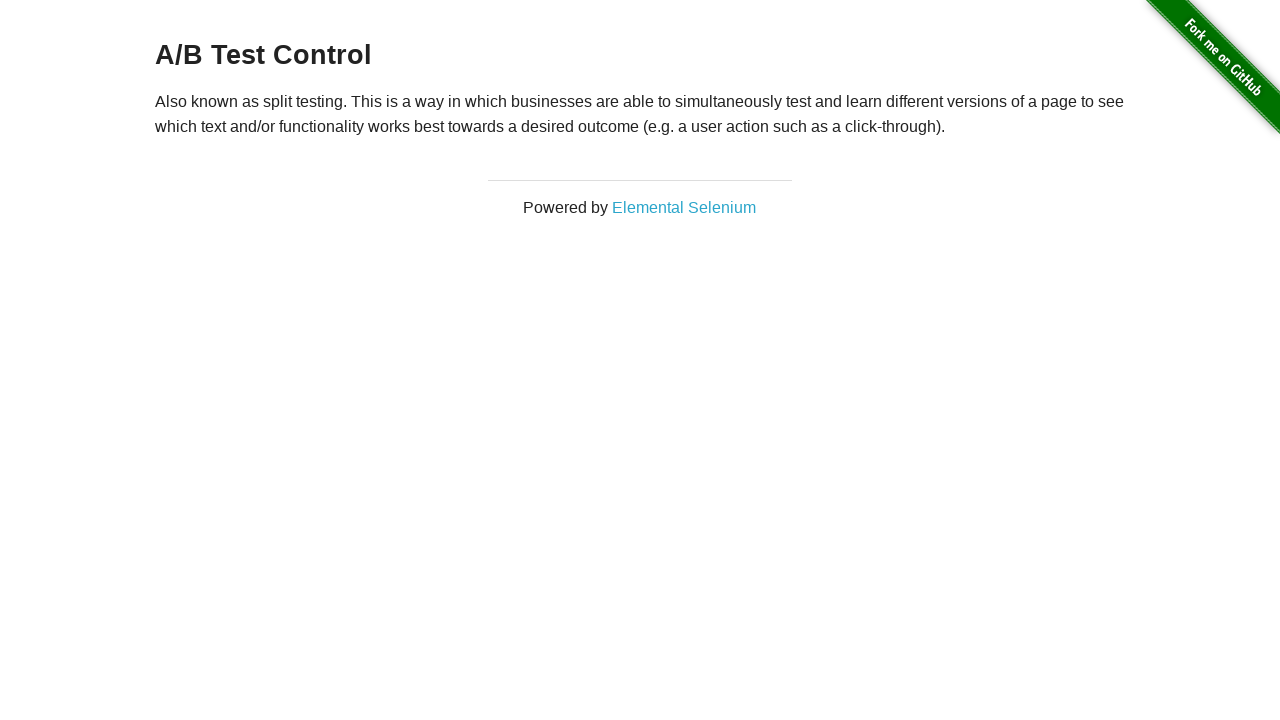

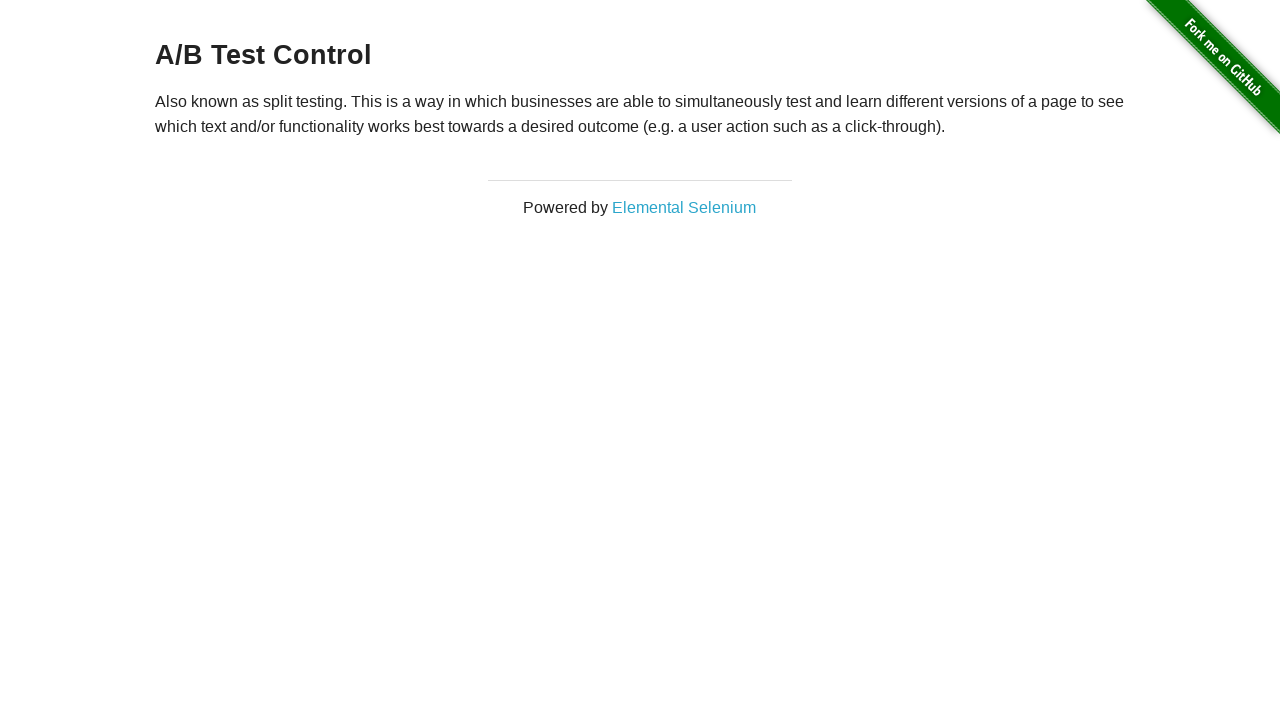